Tests hover functionality by hovering over an element with "Hover me!" text

Starting URL: https://lmhdslrb.manus.space/

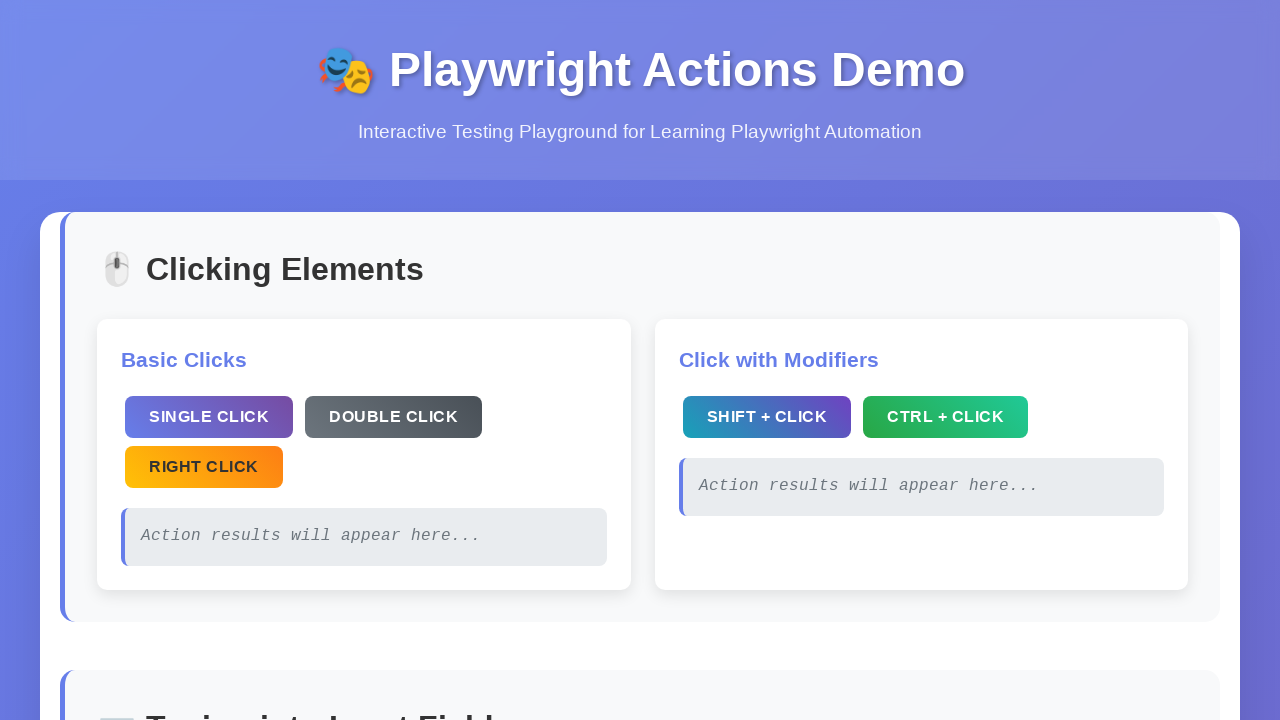

Hovered over 'Hover me!' element at (228, 360) on internal:text="Hover me!"i
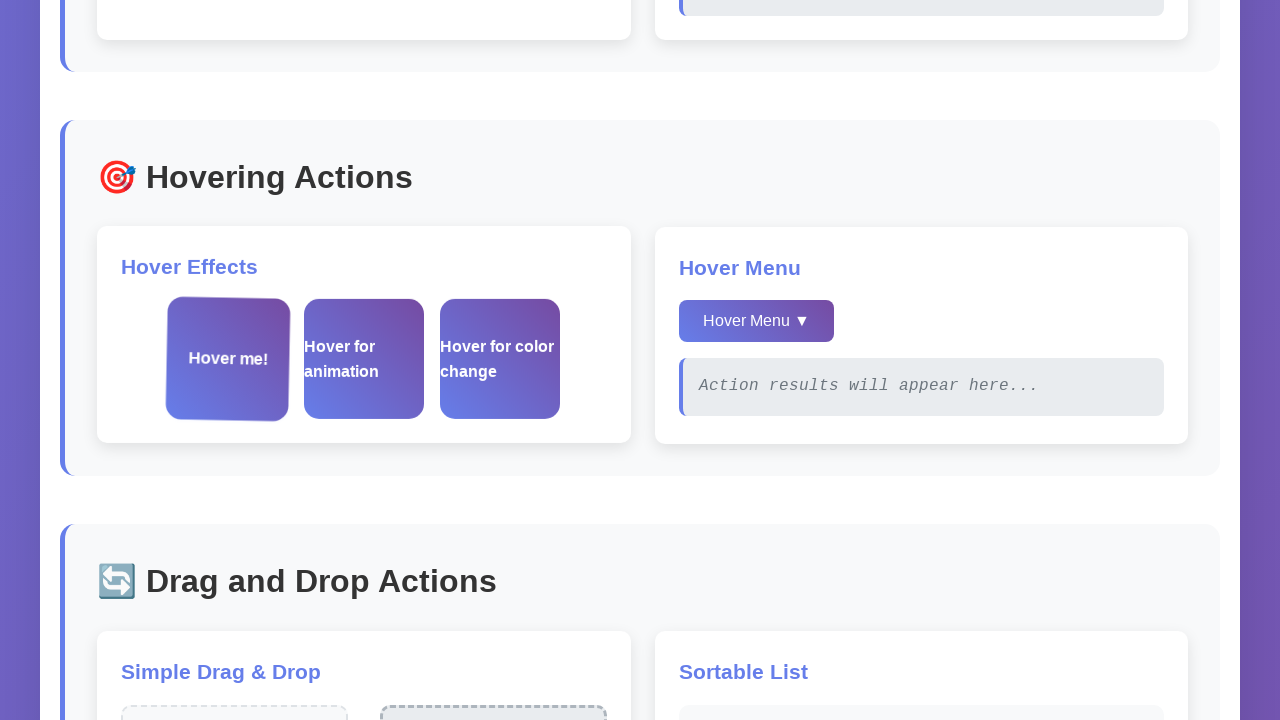

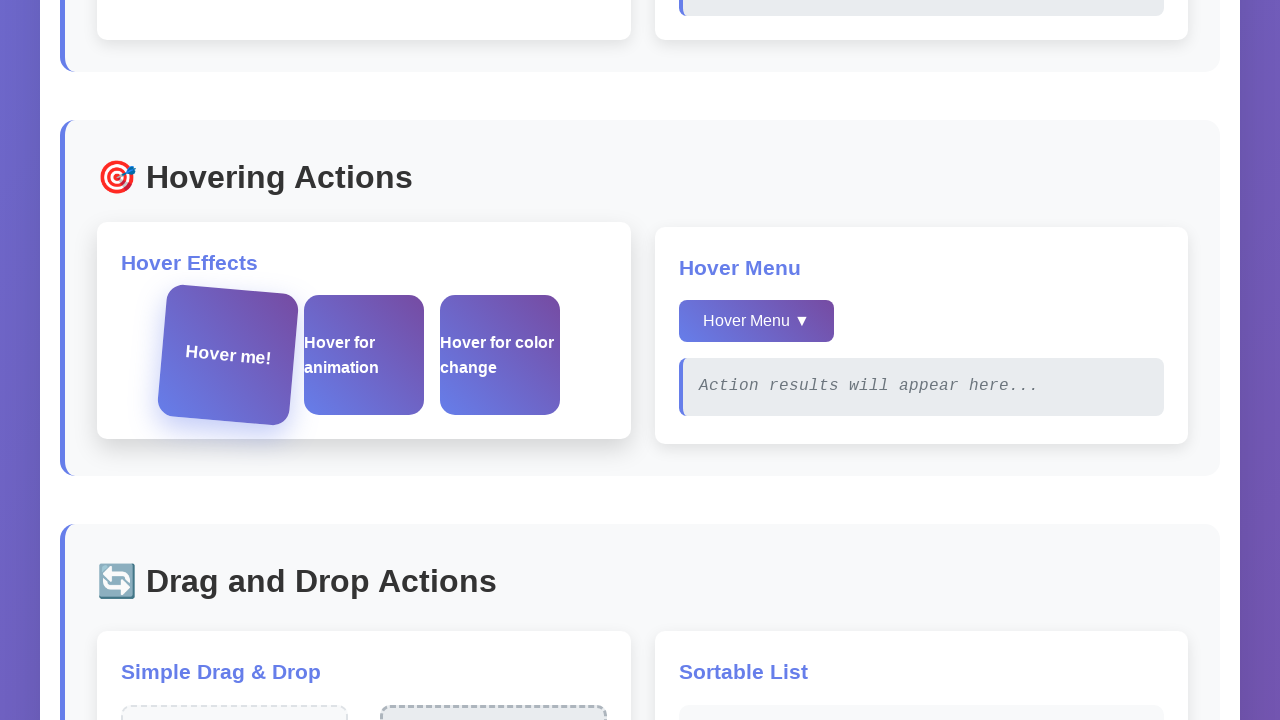